Navigates to a test automation practice page and interacts with a static table by reading data from specific cells and iterating through all table data

Starting URL: https://testautomationpractice.blogspot.com/

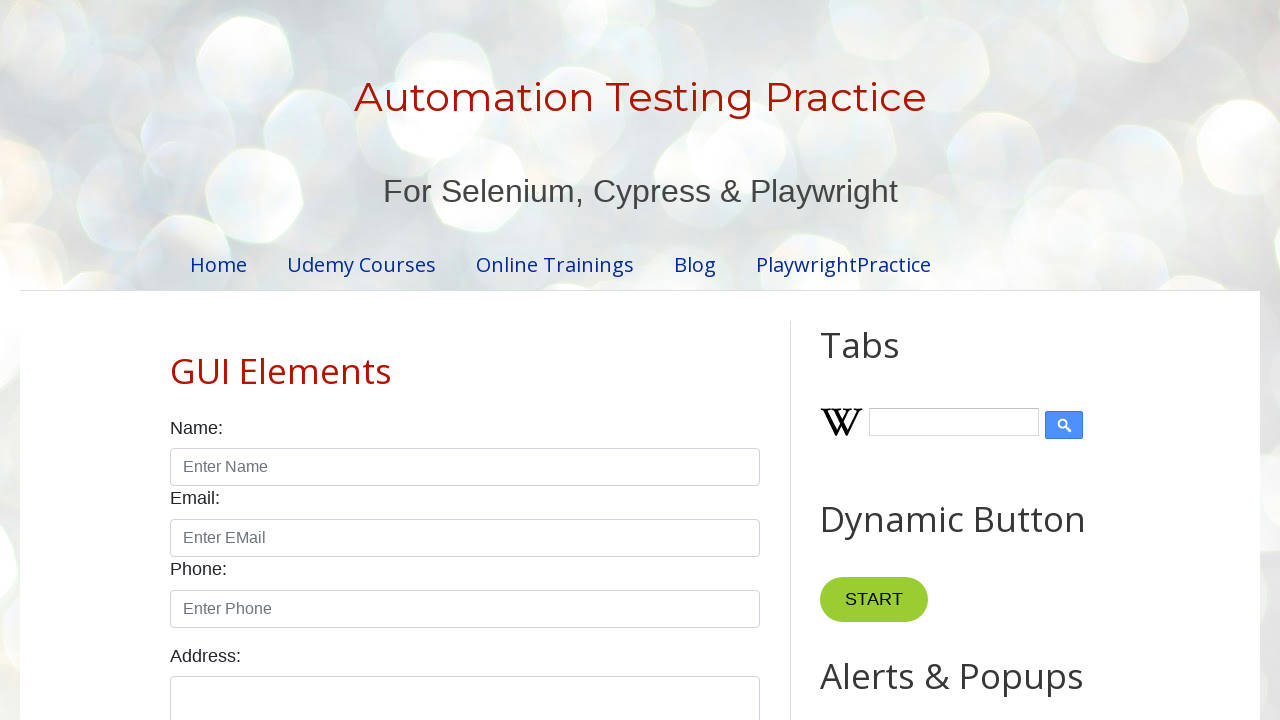

Navigated to test automation practice page
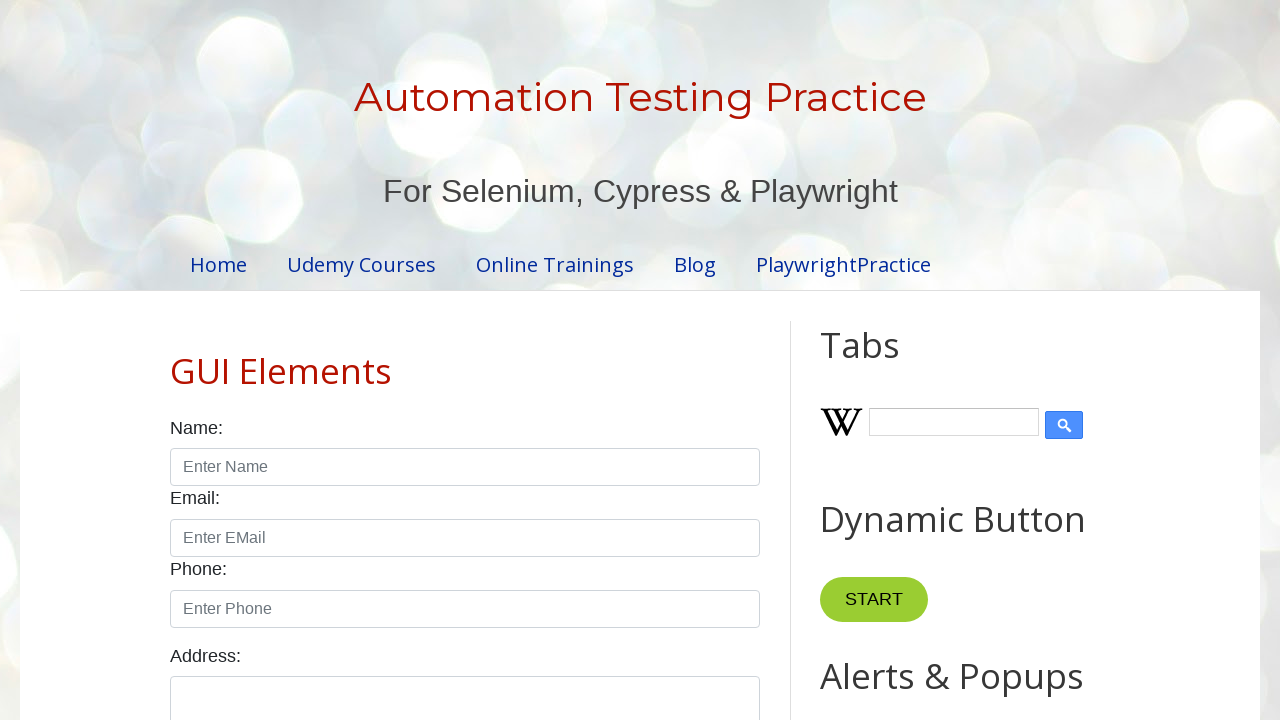

Static table (BookTable) loaded and is present
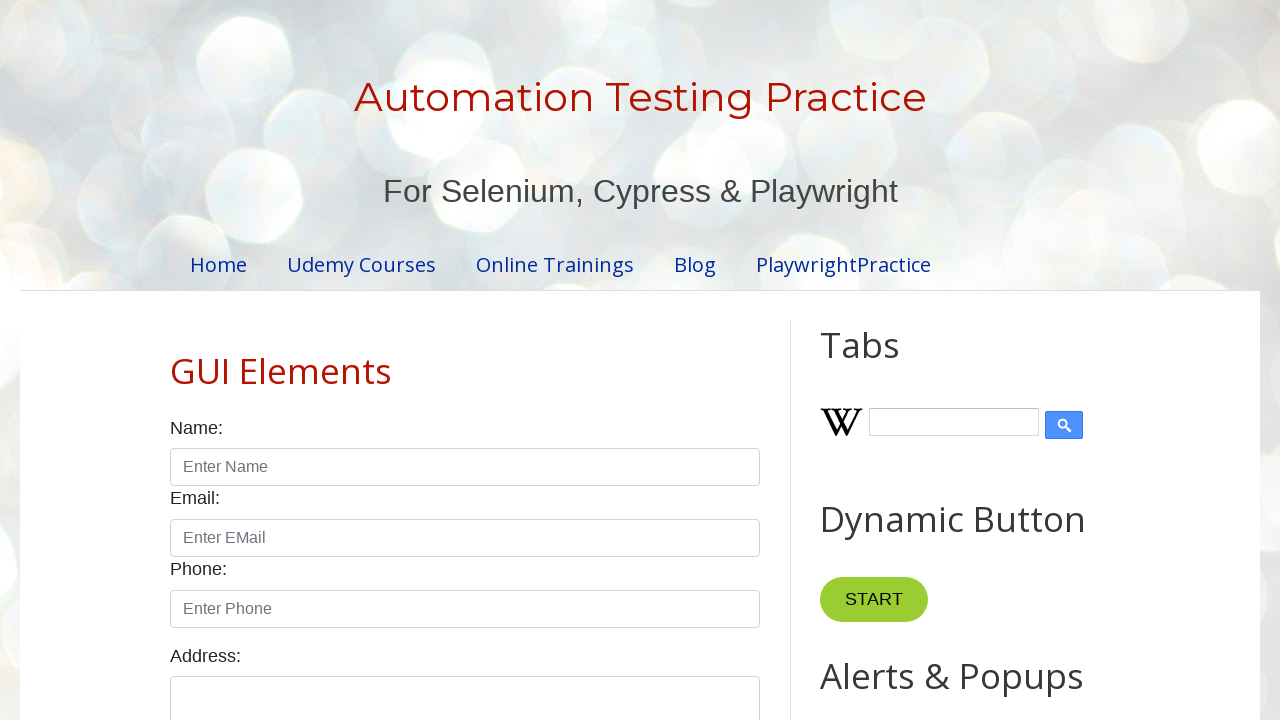

Retrieved table row count: 7 rows found
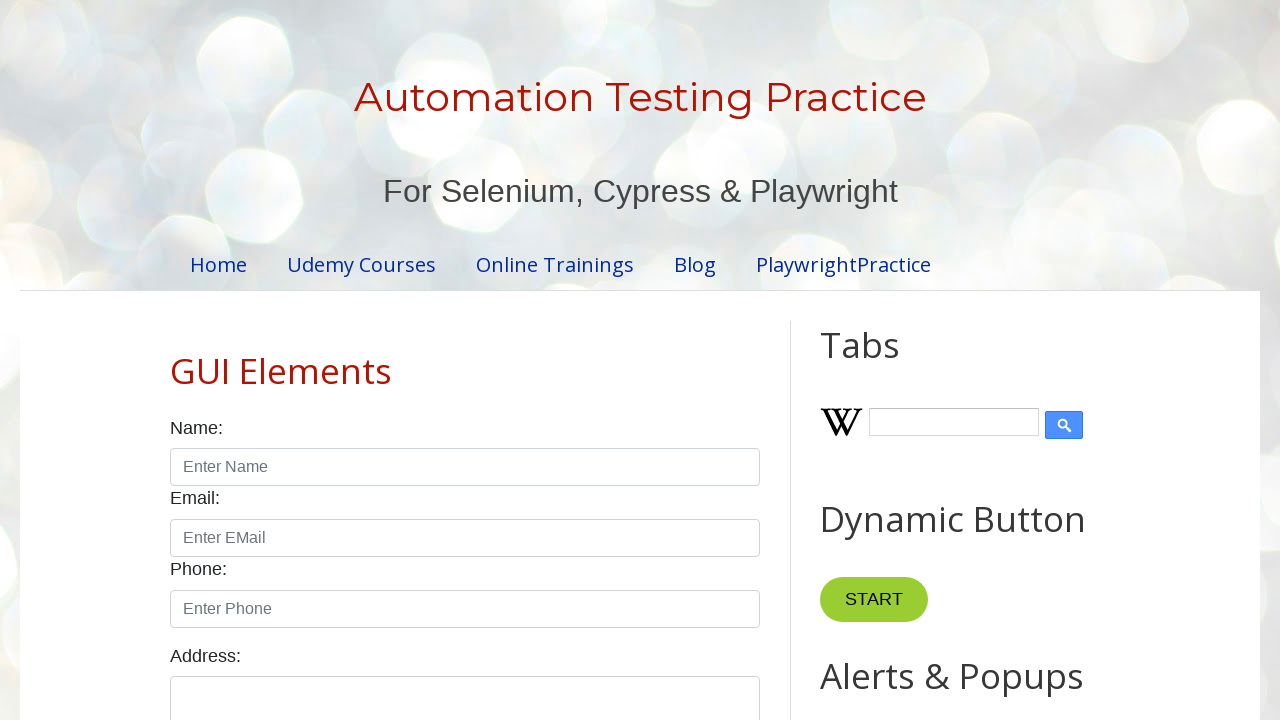

Retrieved table column count: 4 columns found
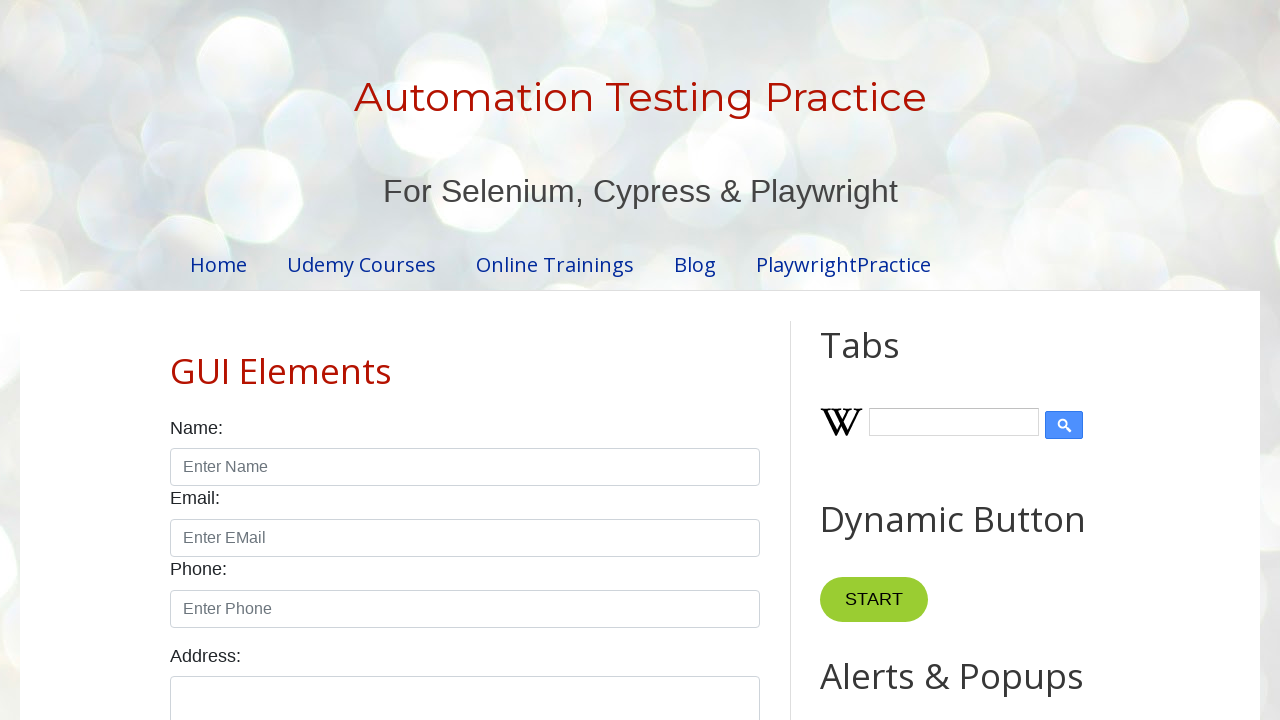

Read data from specific cell (row 2, column 3): 'Selenium'
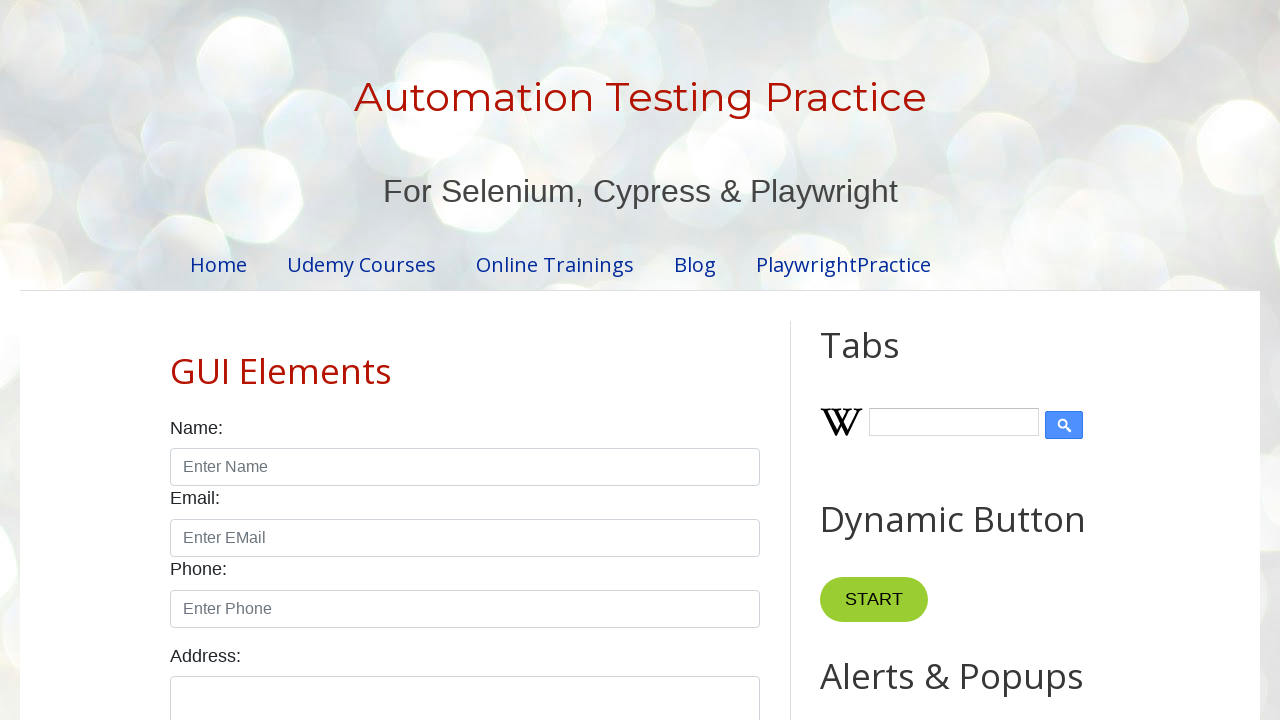

Read cell data from row 2, column 1: 'Learn Selenium'
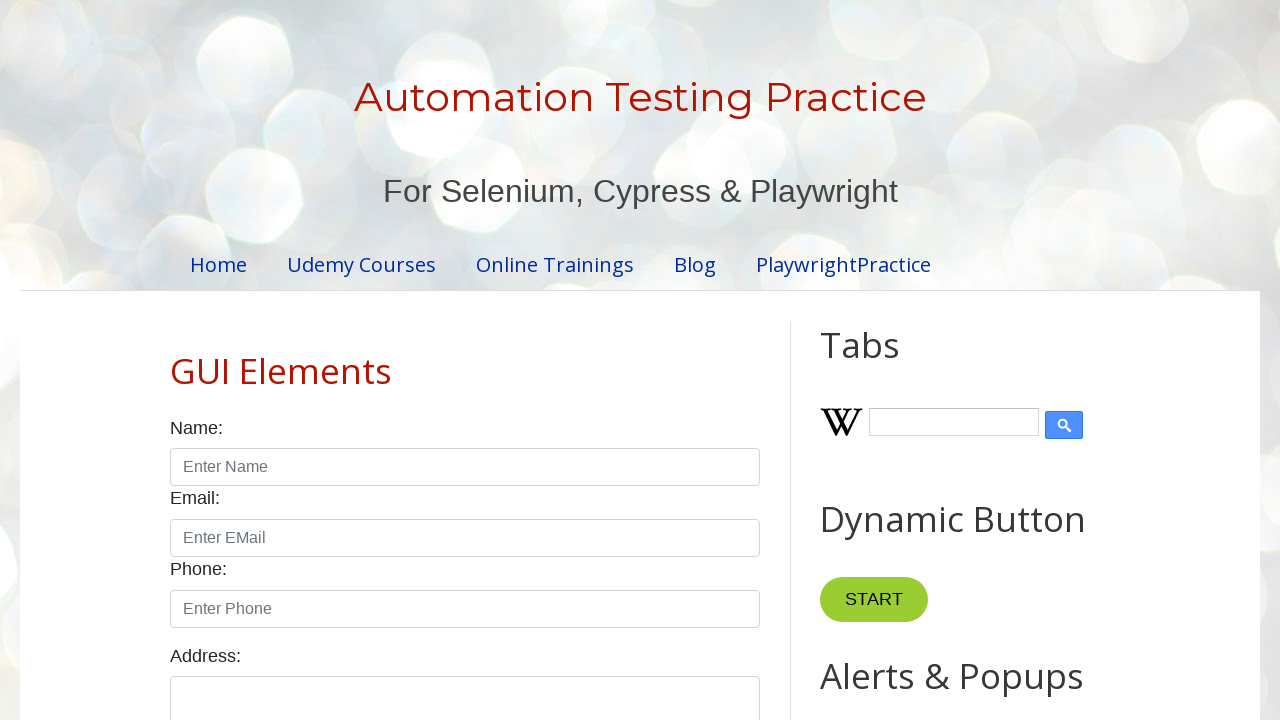

Read cell data from row 2, column 2: 'Amit'
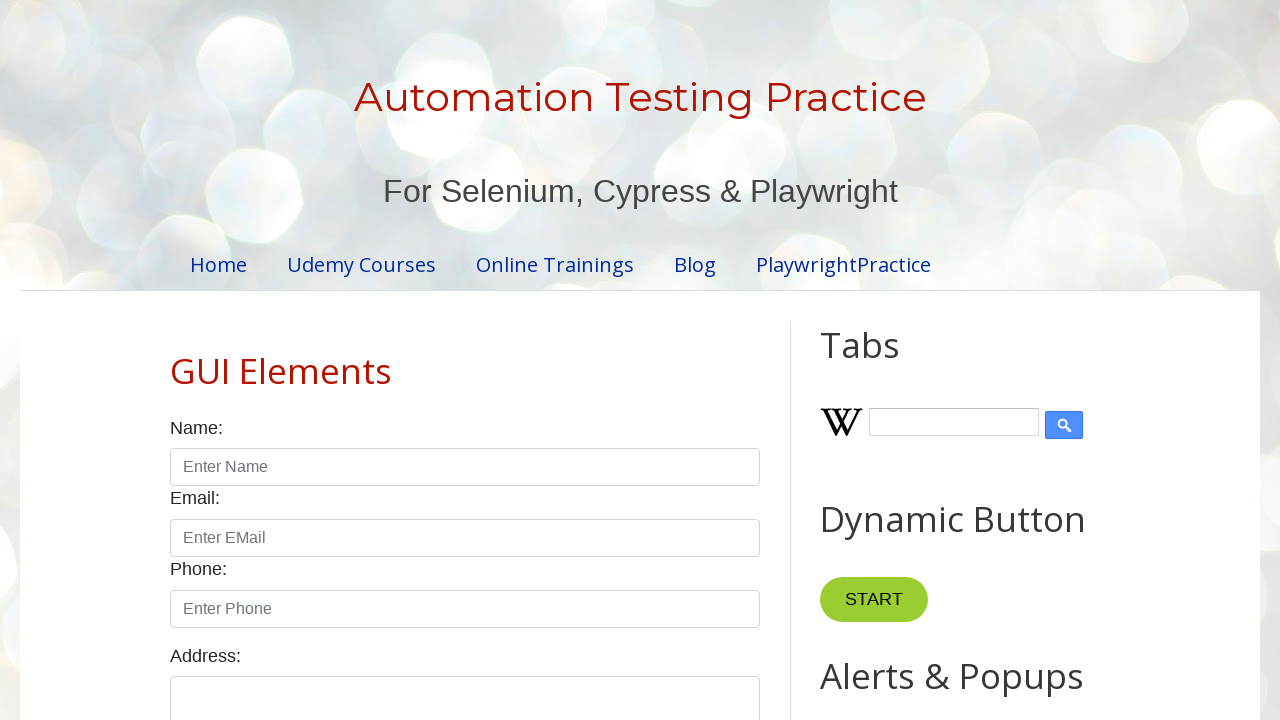

Read cell data from row 2, column 3: 'Selenium'
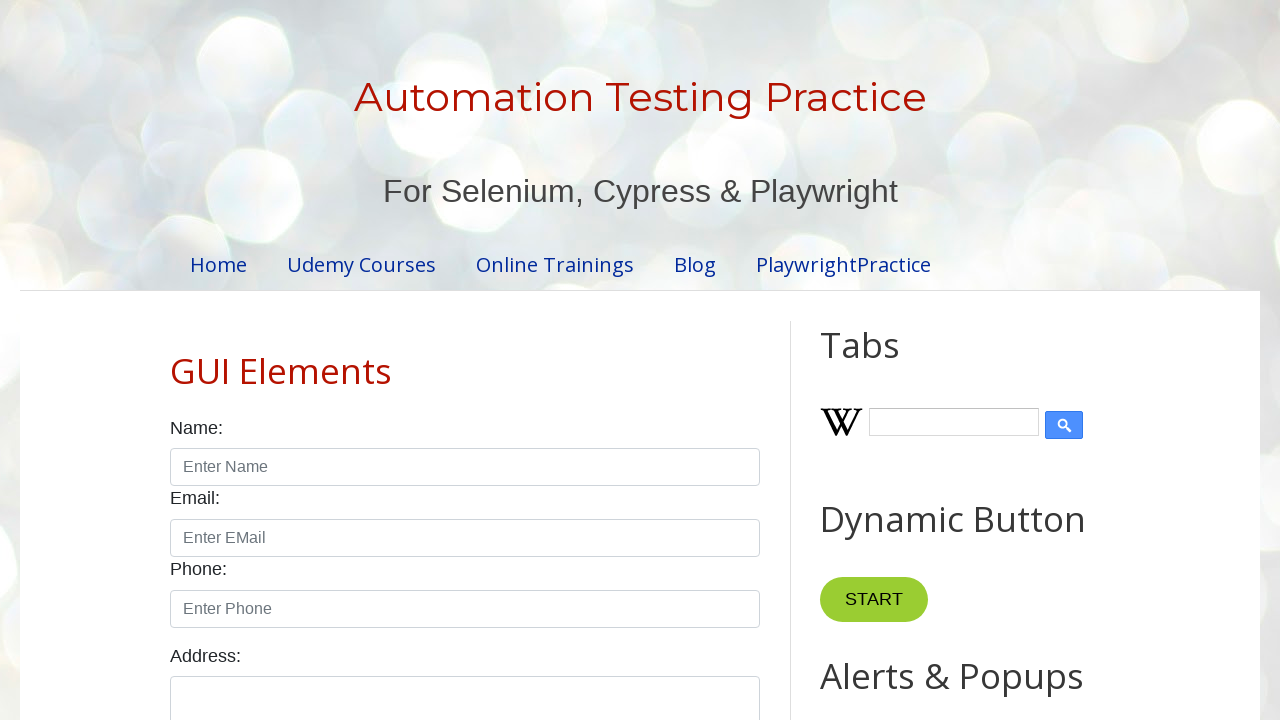

Read cell data from row 2, column 4: '300'
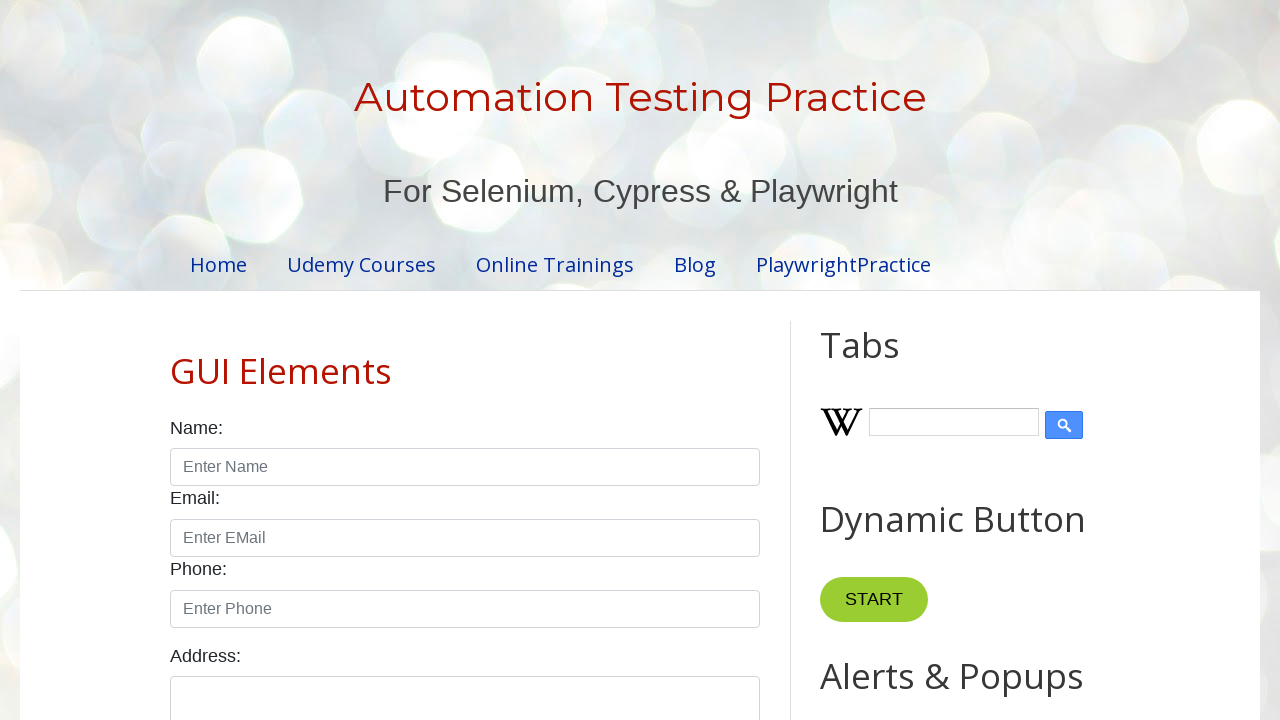

Read cell data from row 3, column 1: 'Learn Java'
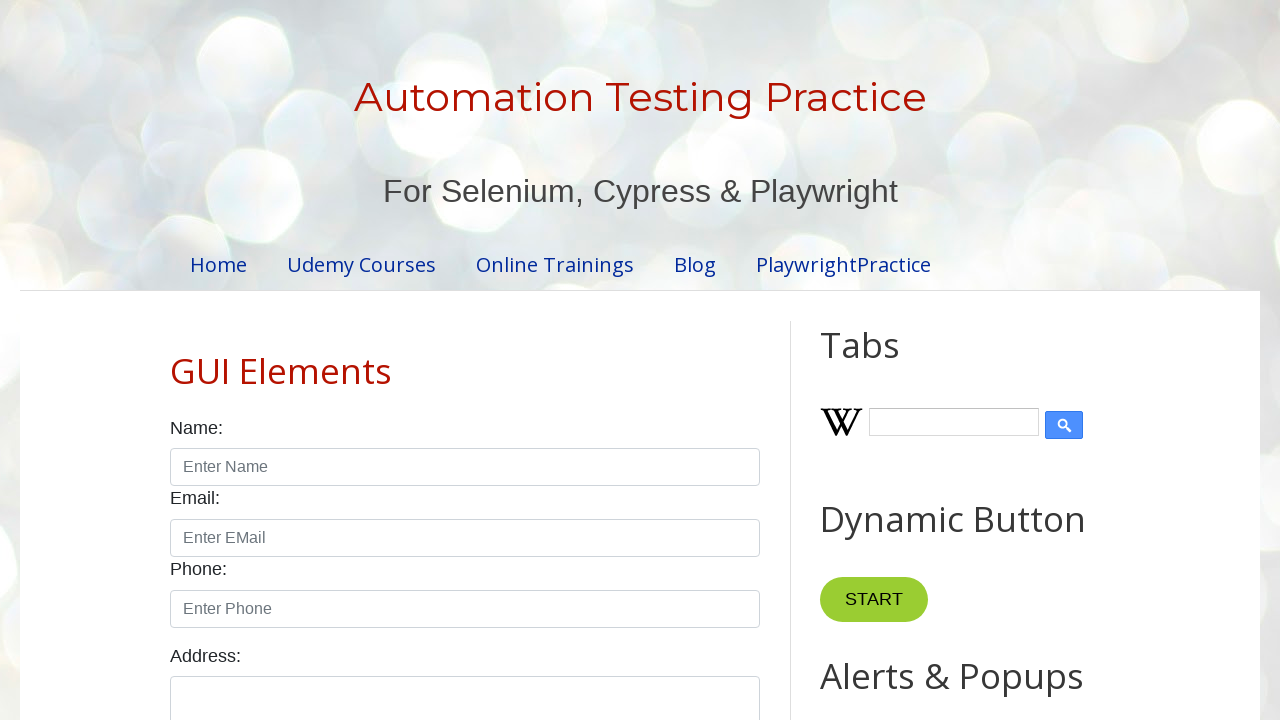

Read cell data from row 3, column 2: 'Mukesh'
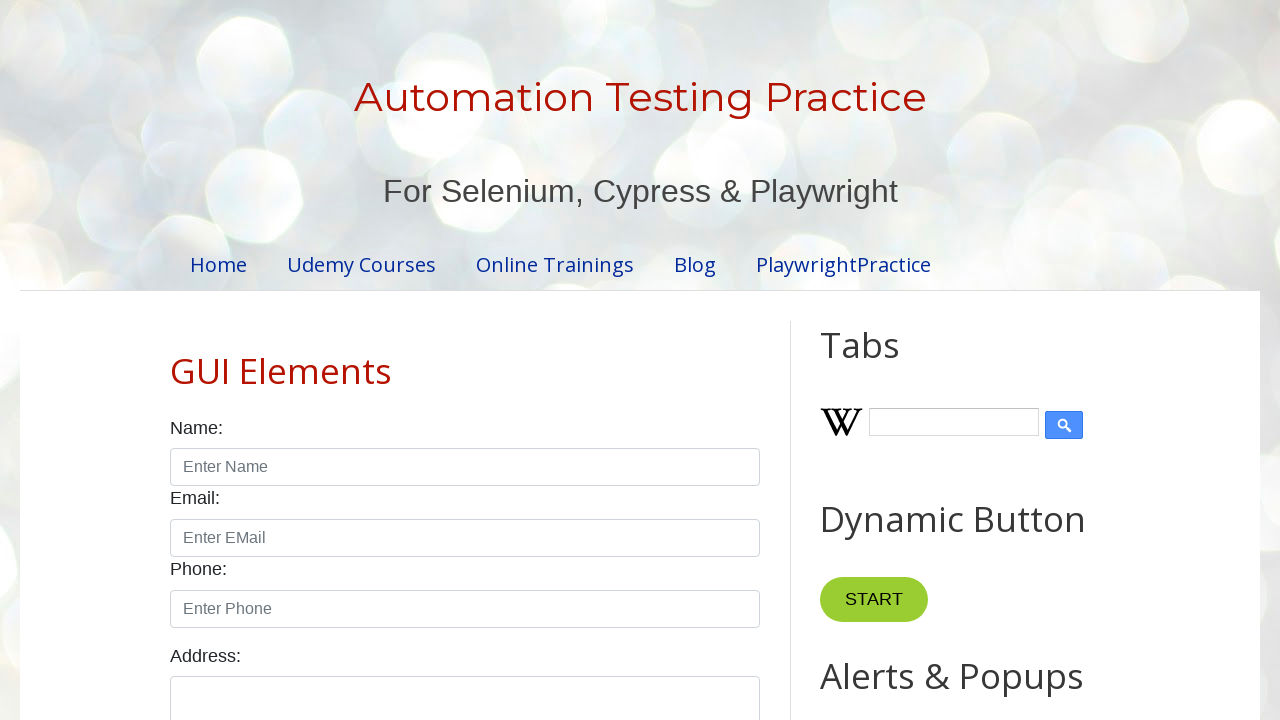

Read cell data from row 3, column 3: 'Java'
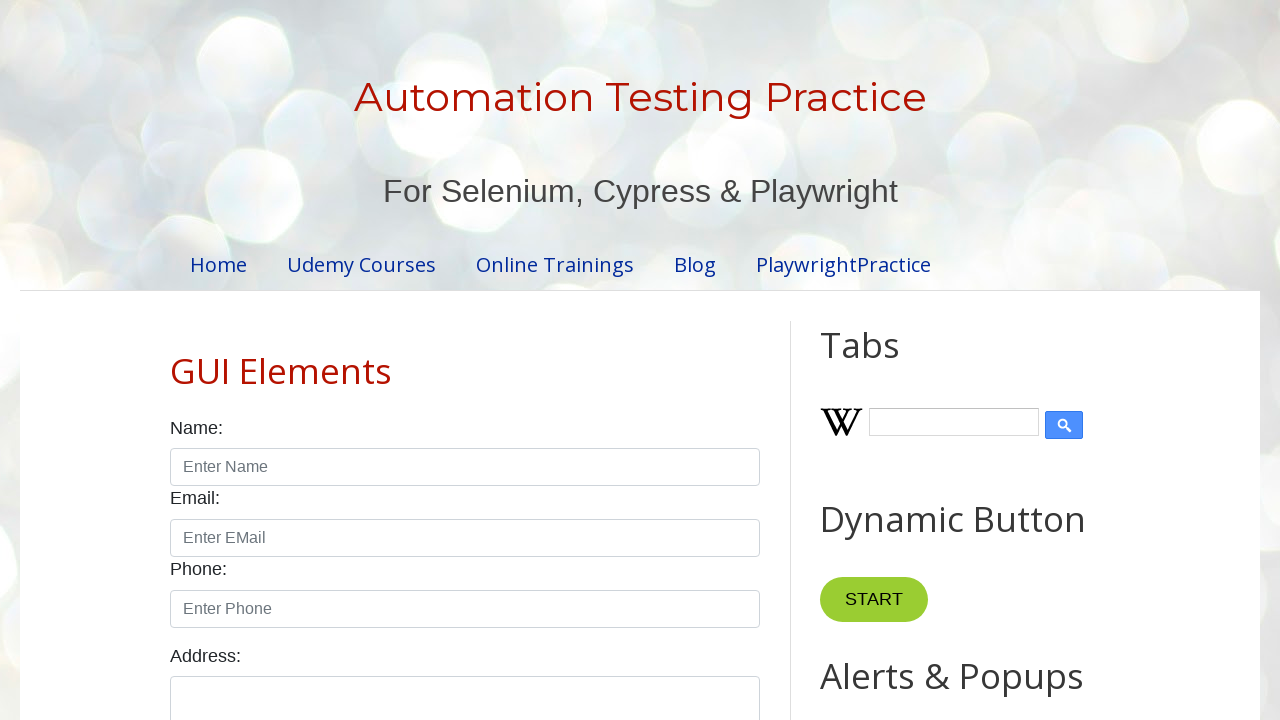

Read cell data from row 3, column 4: '500'
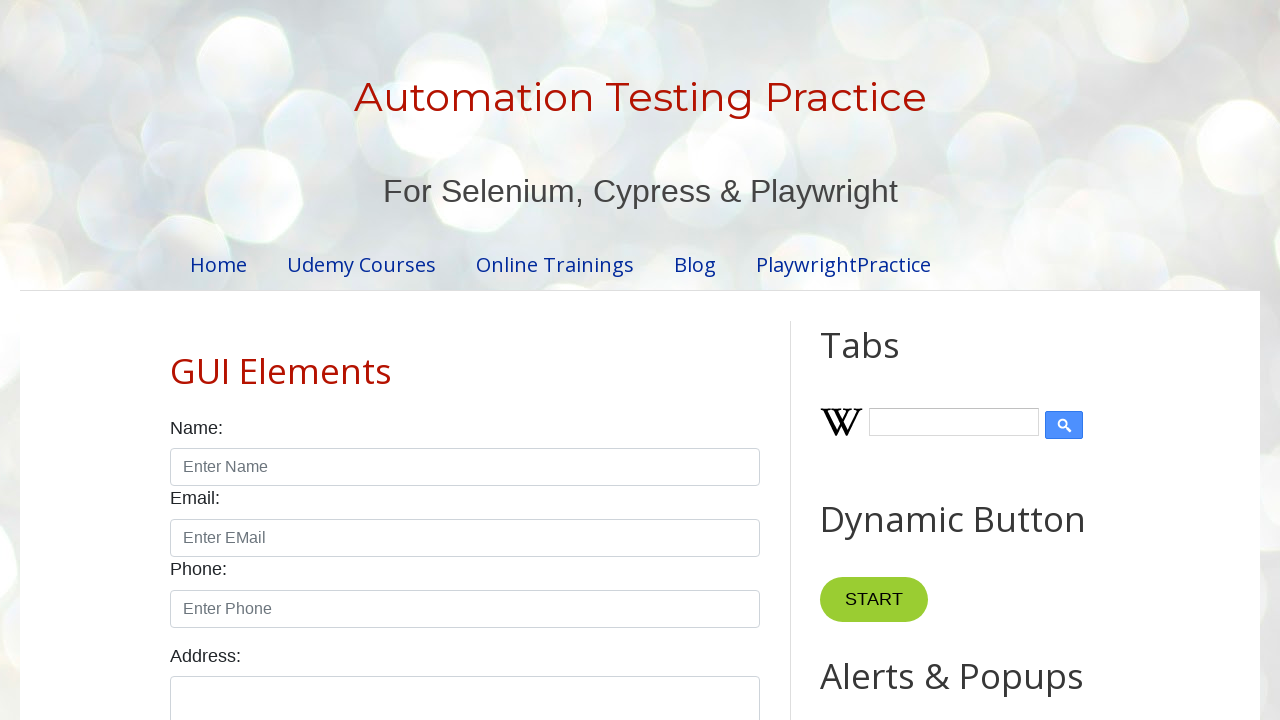

Read cell data from row 4, column 1: 'Learn JS'
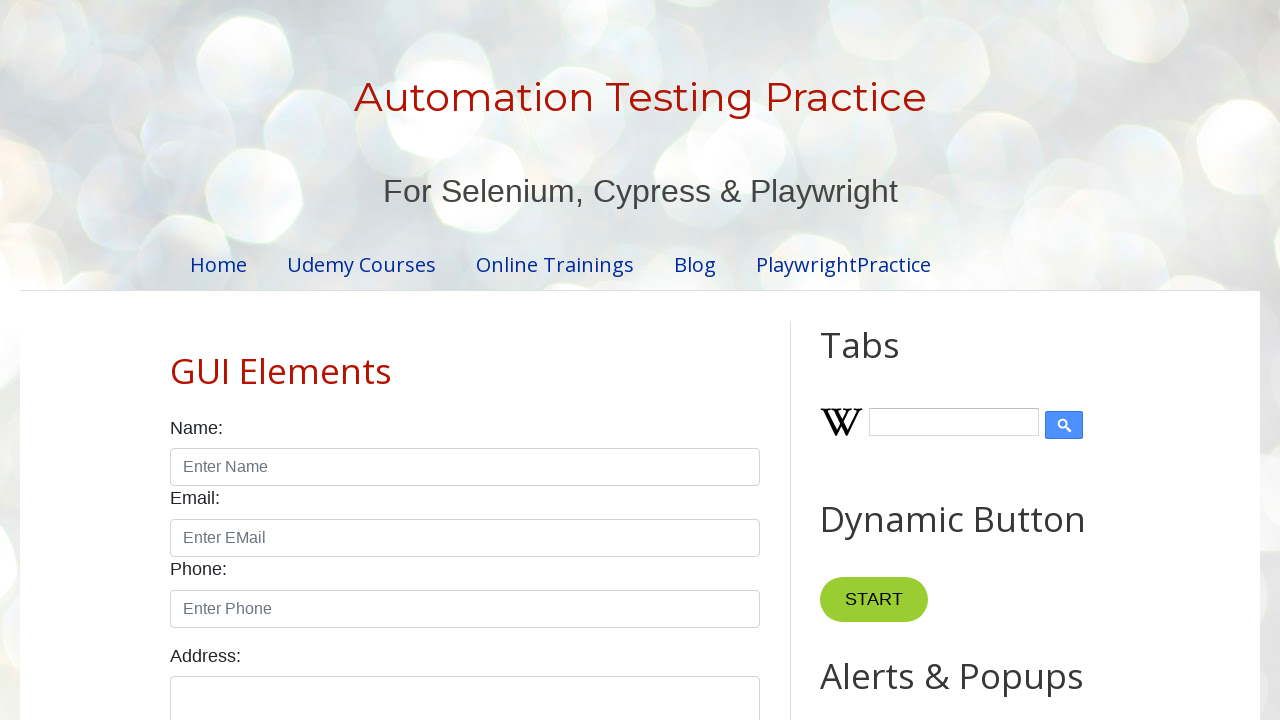

Read cell data from row 4, column 2: 'Animesh'
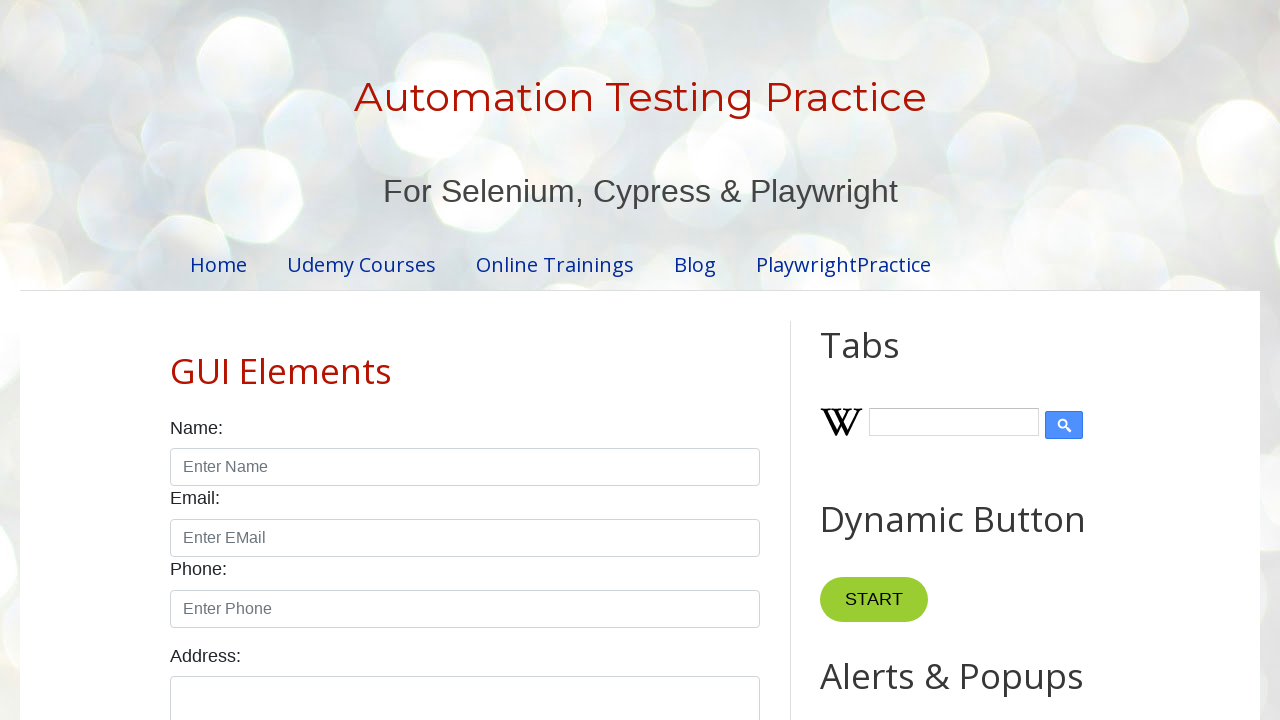

Read cell data from row 4, column 3: 'Javascript'
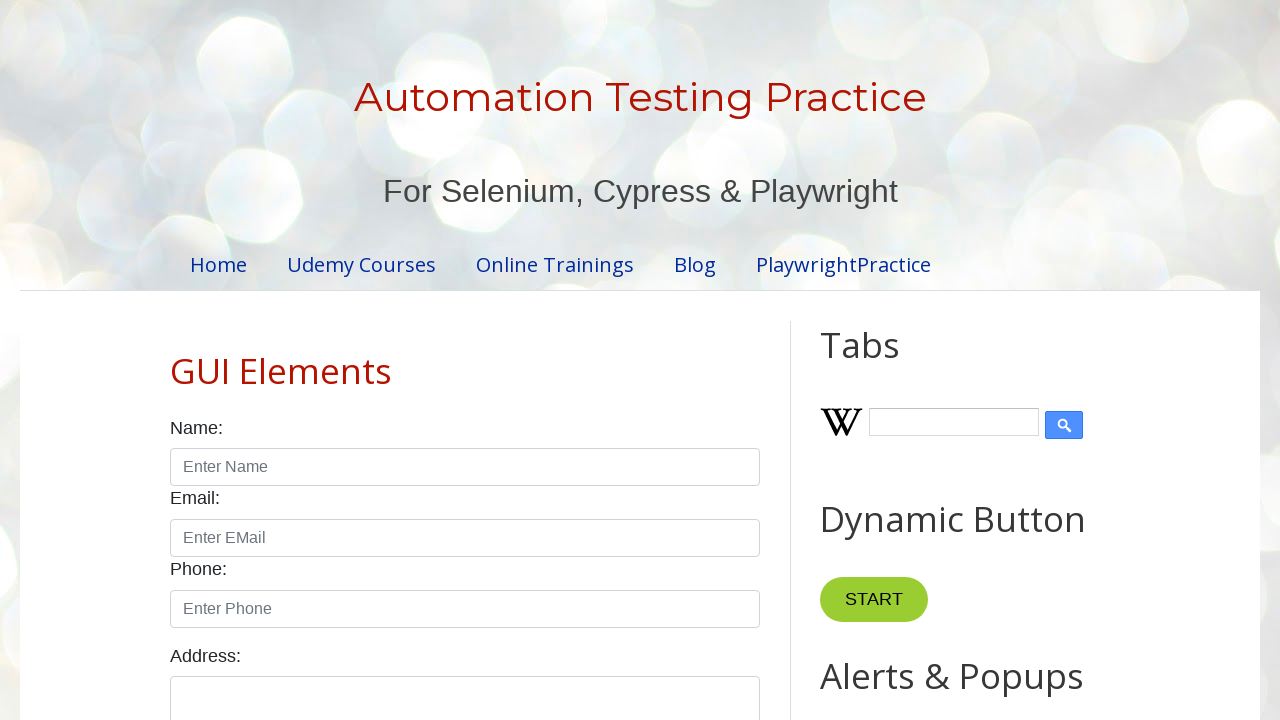

Read cell data from row 4, column 4: '300'
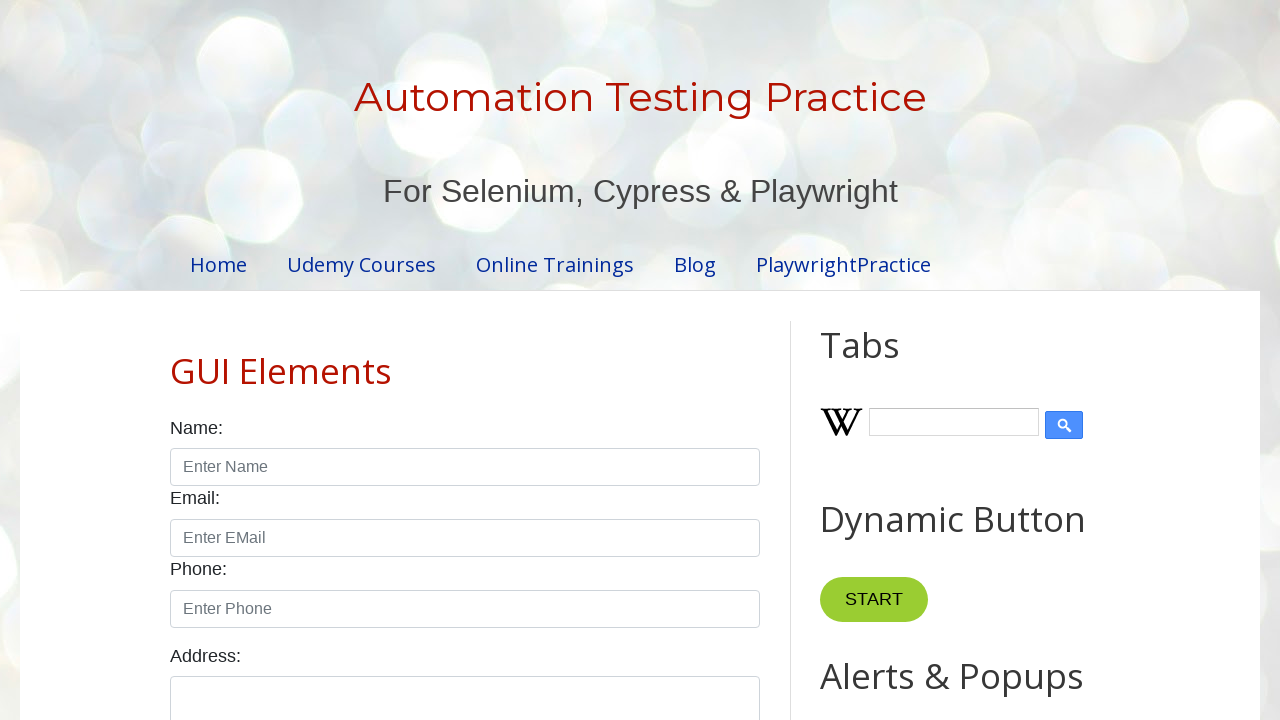

Read cell data from row 5, column 1: 'Master In Selenium'
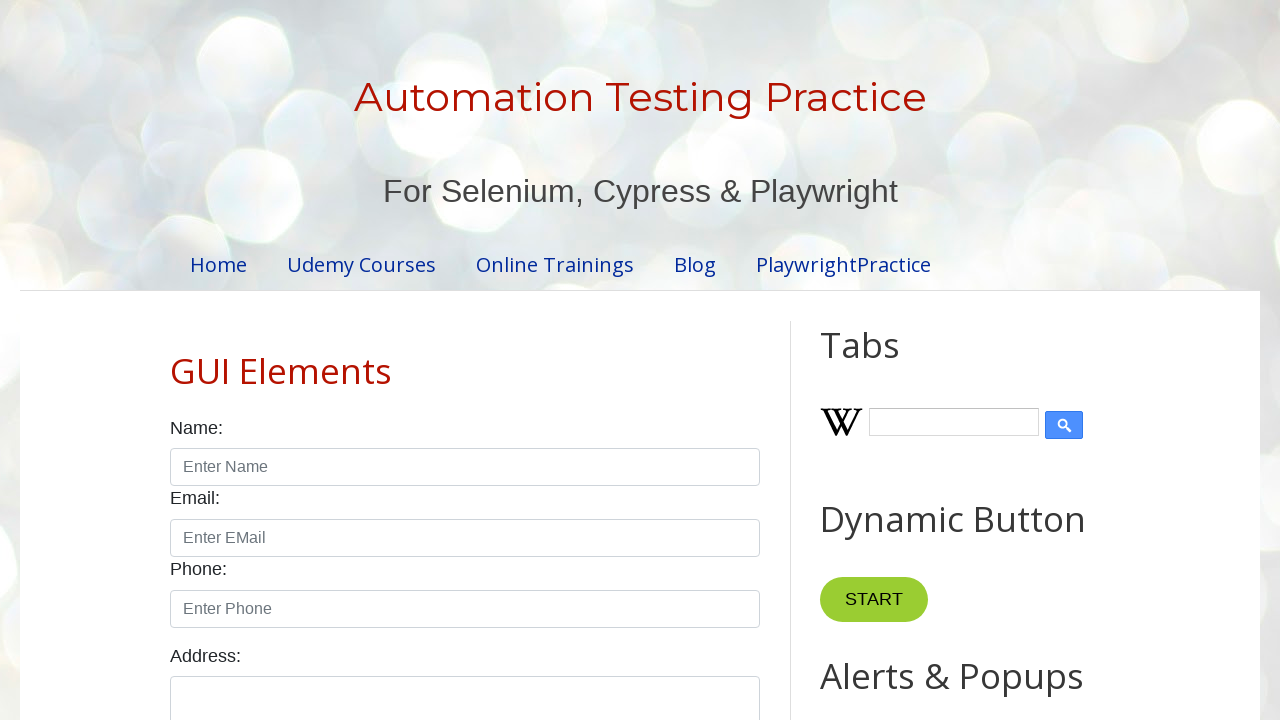

Read cell data from row 5, column 2: 'Mukesh'
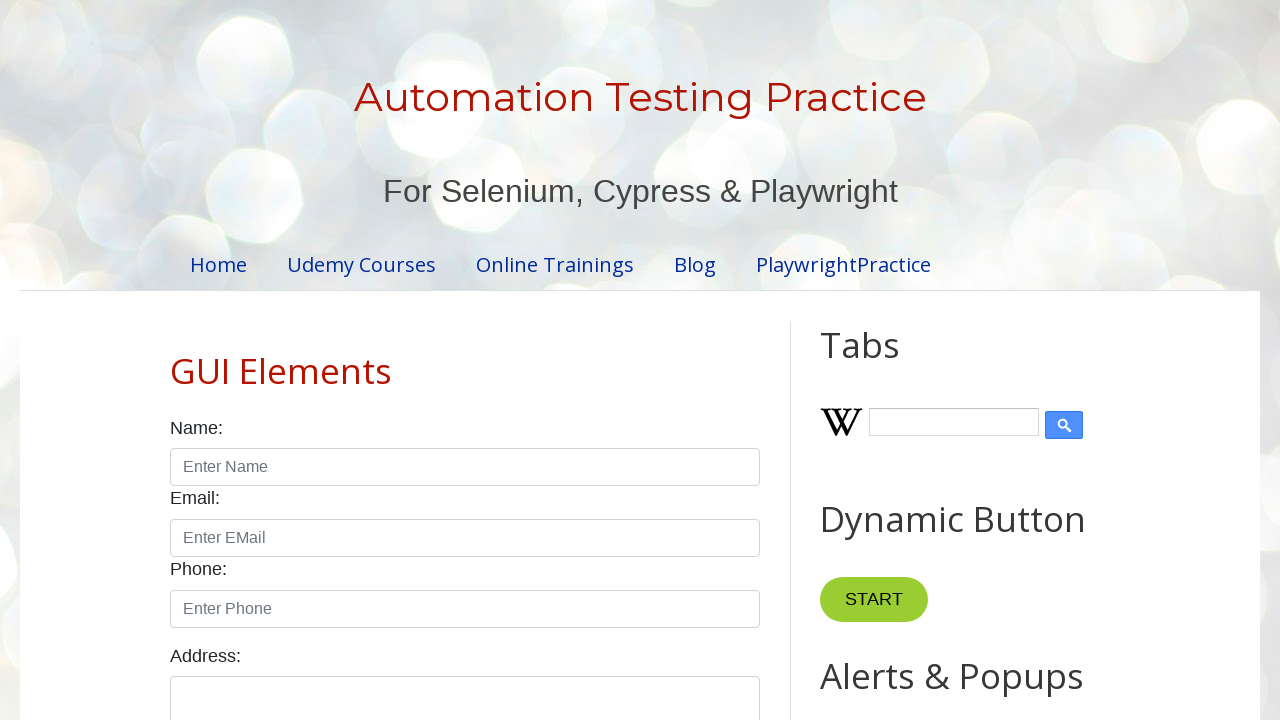

Read cell data from row 5, column 3: 'Selenium'
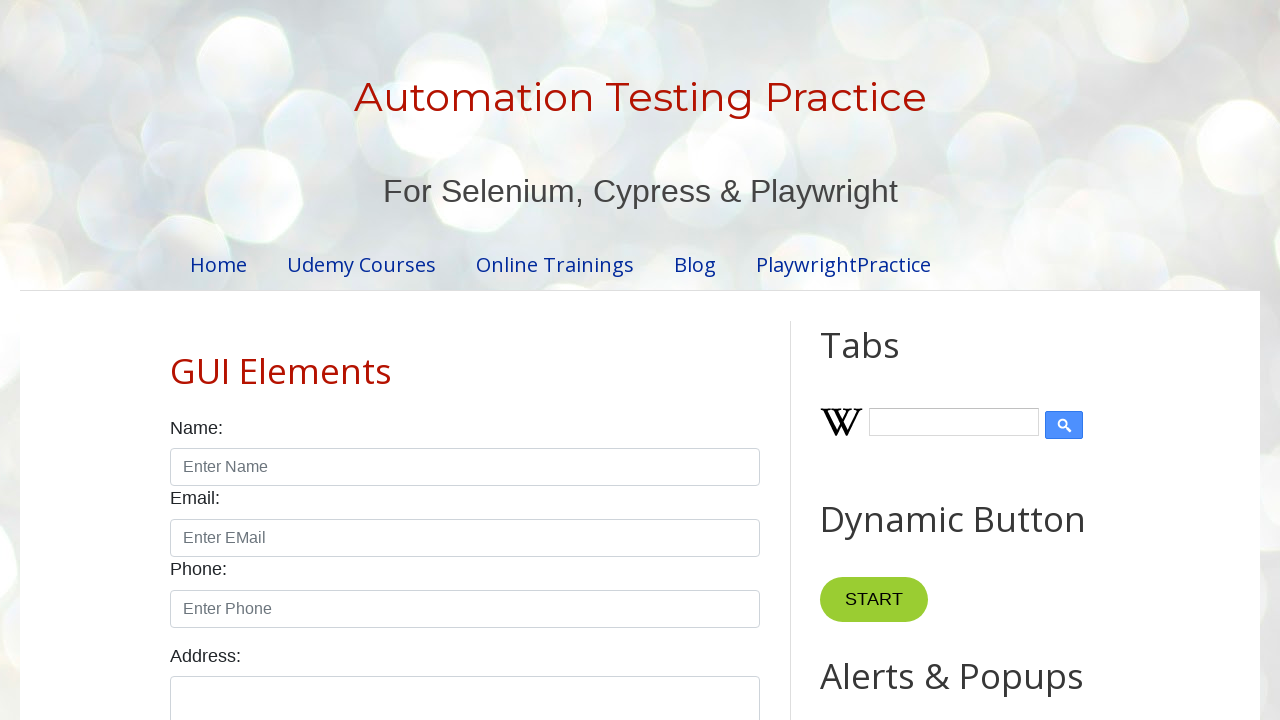

Read cell data from row 5, column 4: '3000'
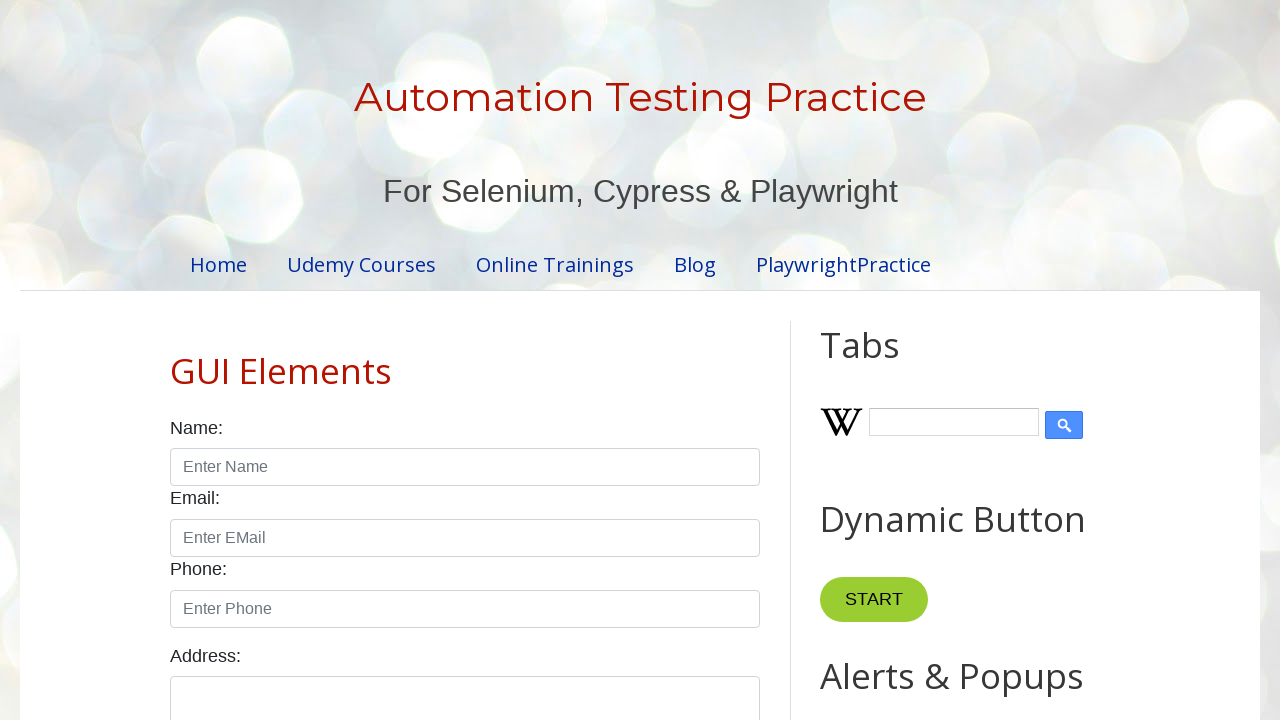

Read cell data from row 6, column 1: 'Master In Java'
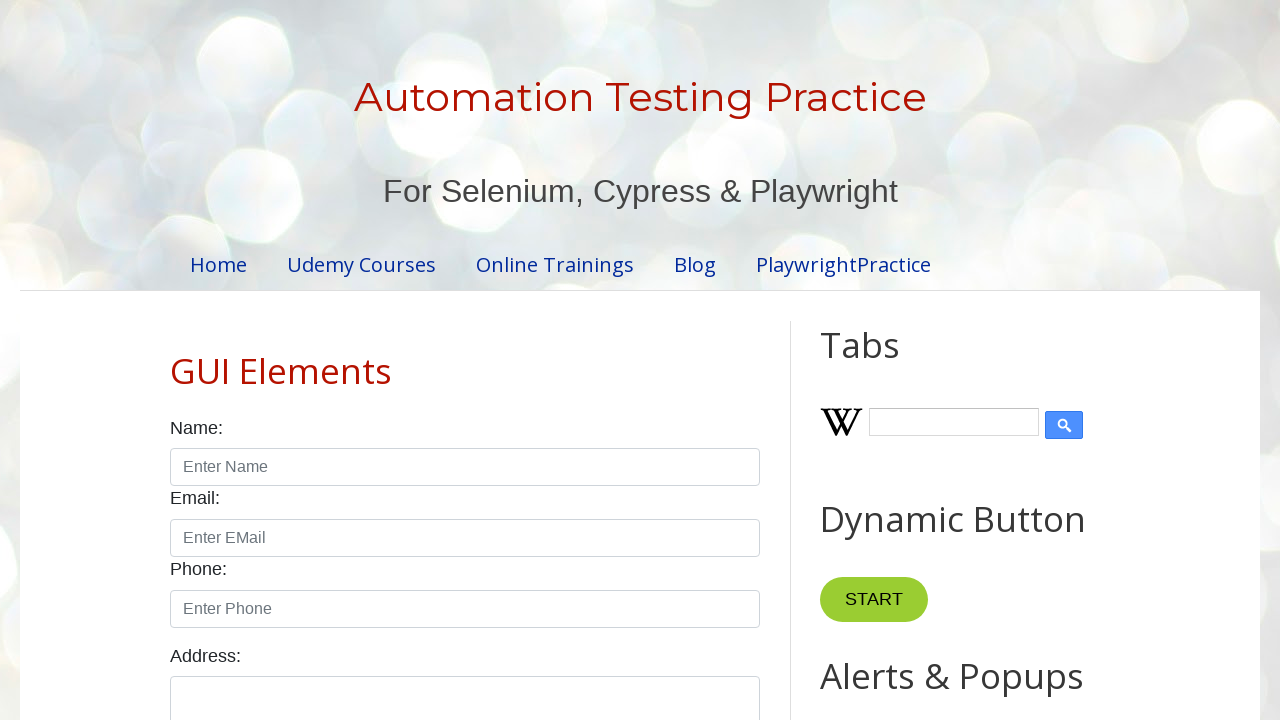

Read cell data from row 6, column 2: 'Amod'
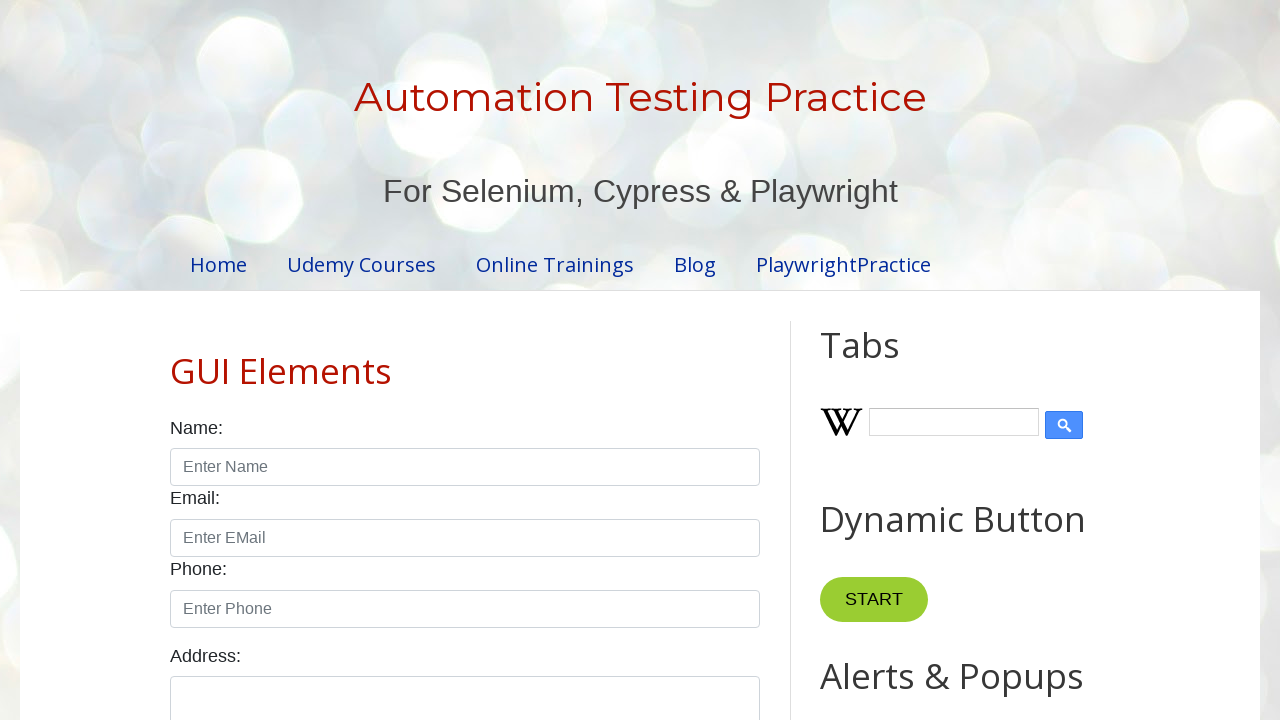

Read cell data from row 6, column 3: 'JAVA'
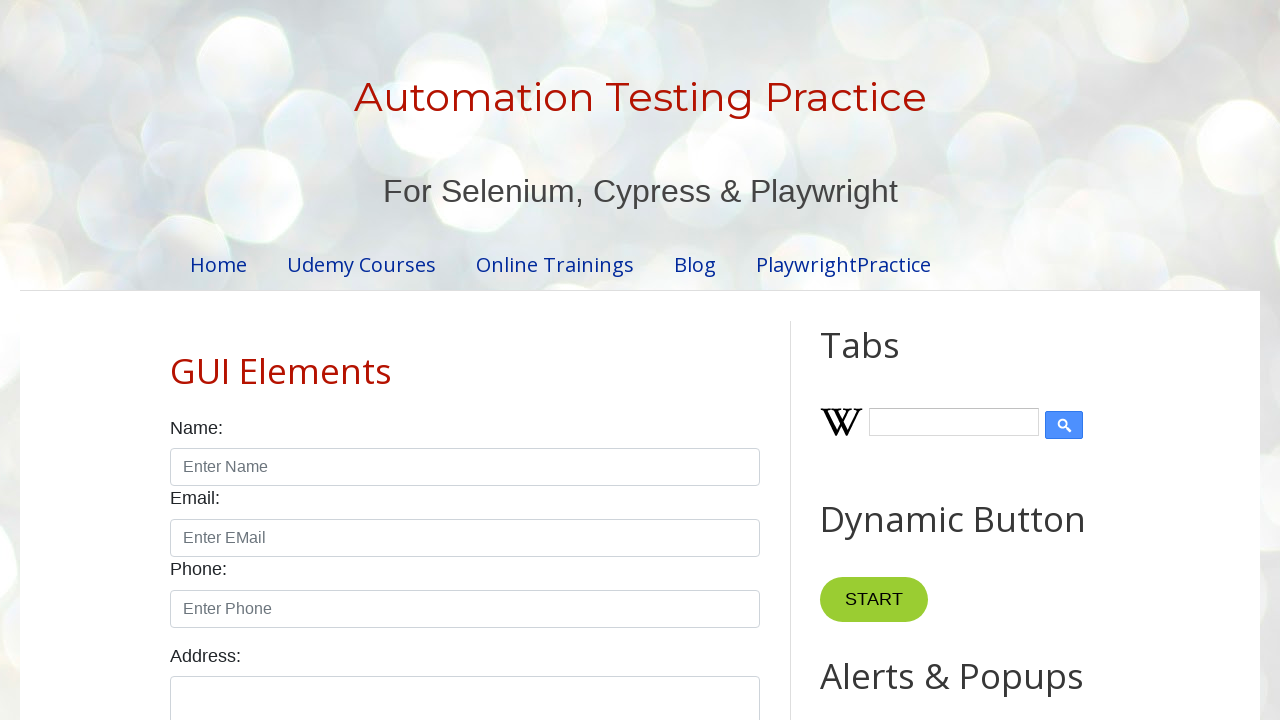

Read cell data from row 6, column 4: '2000'
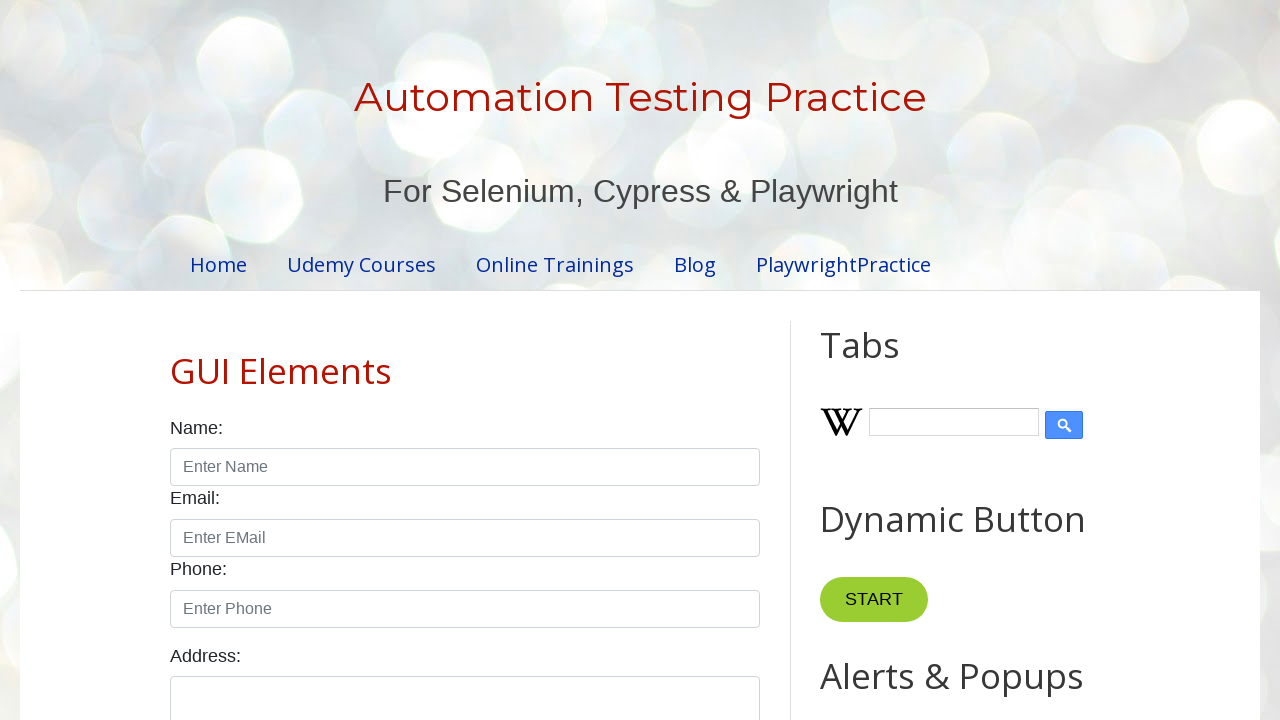

Read cell data from row 7, column 1: 'Master In JS'
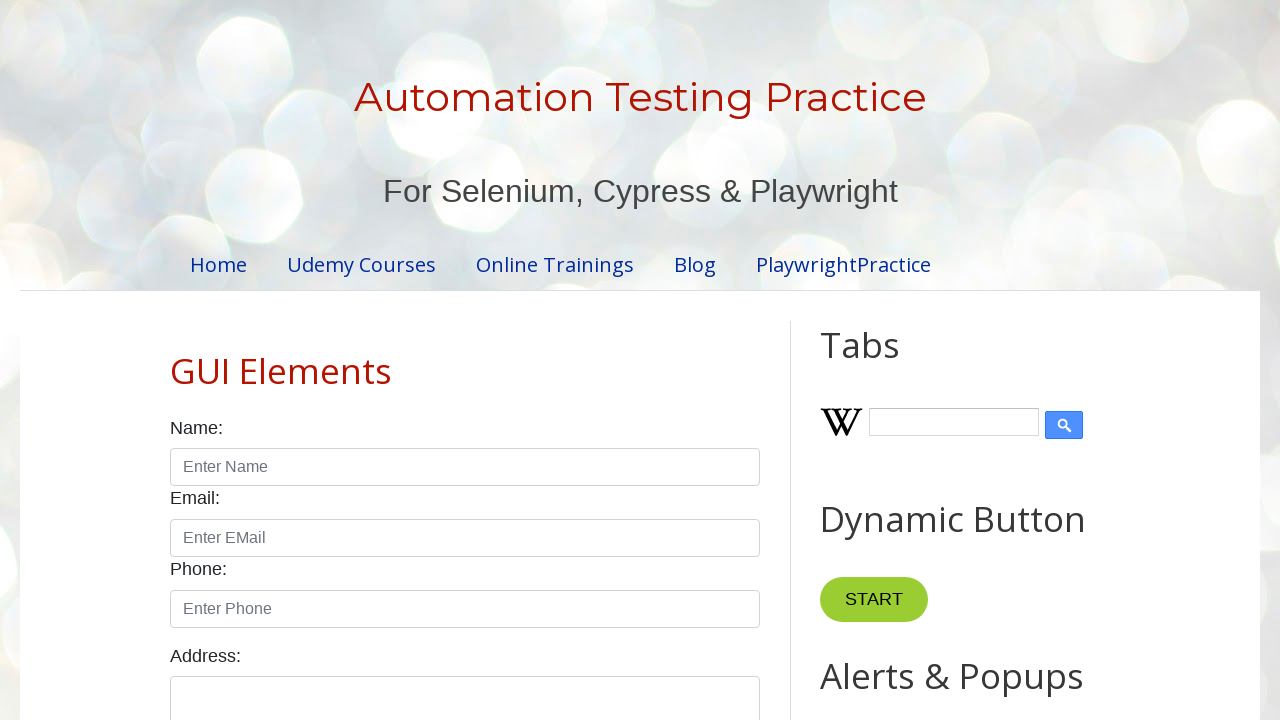

Read cell data from row 7, column 2: 'Amit'
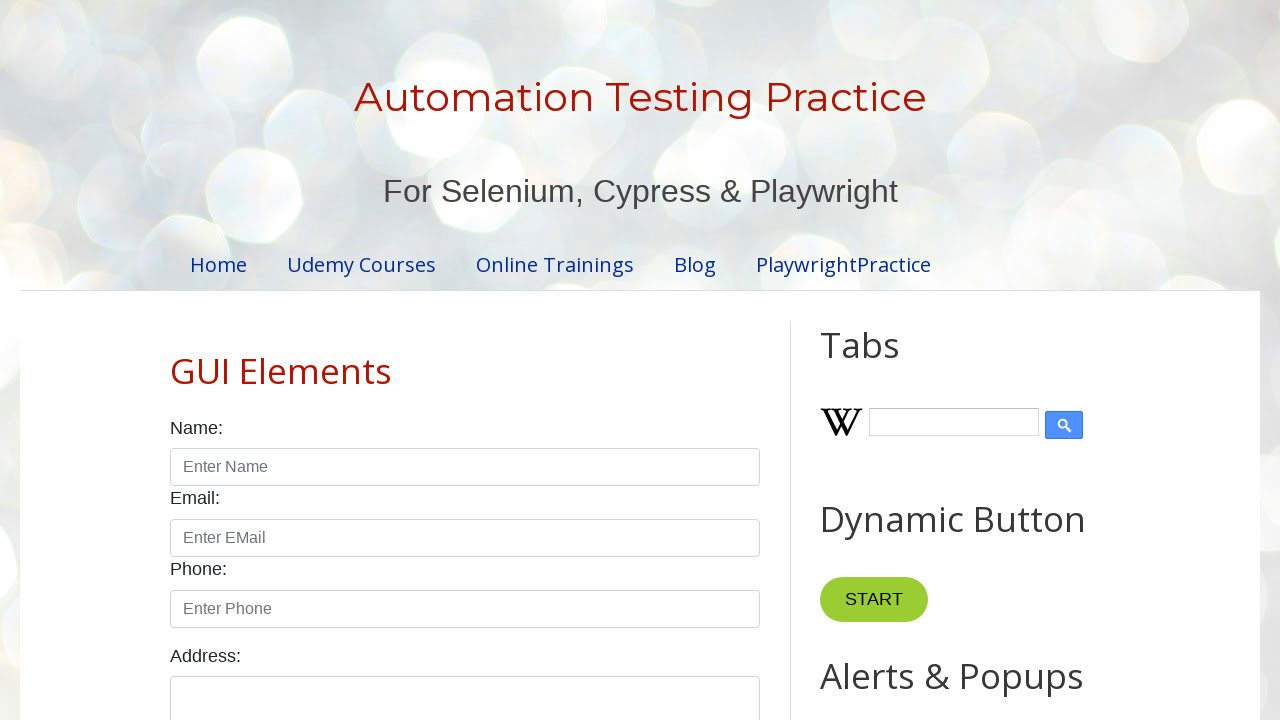

Read cell data from row 7, column 3: 'Javascript'
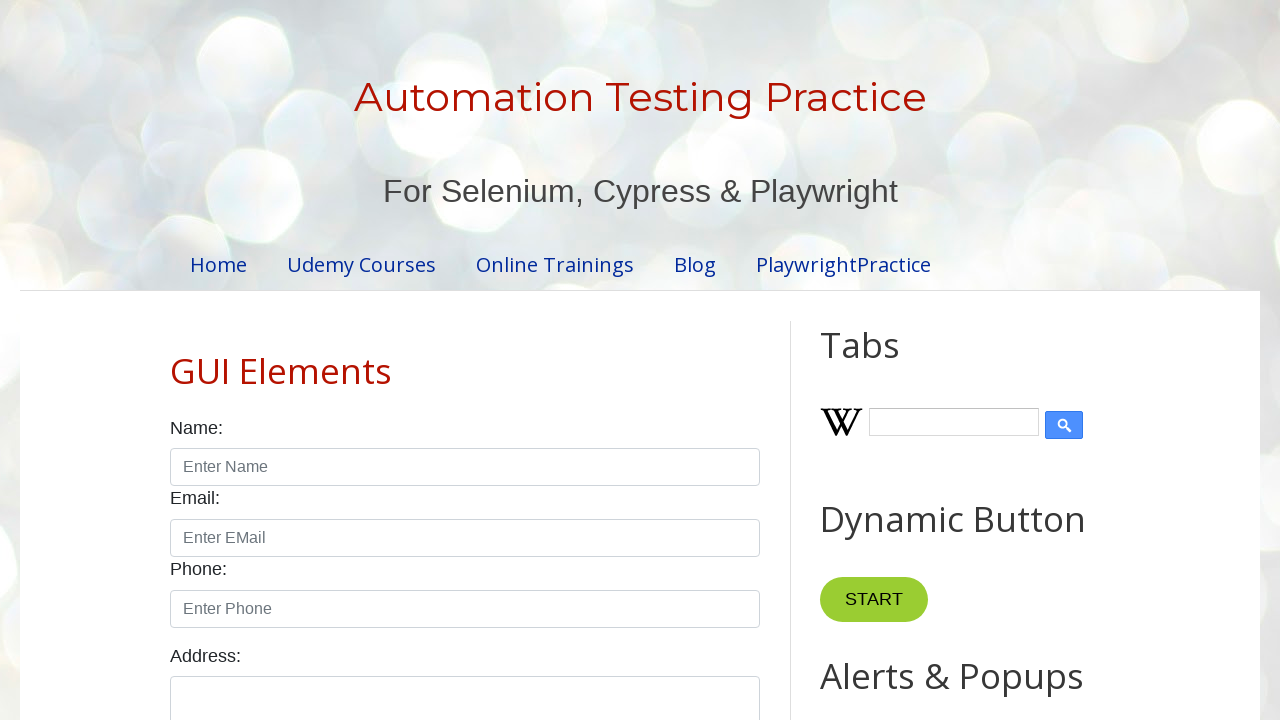

Read cell data from row 7, column 4: '1000'
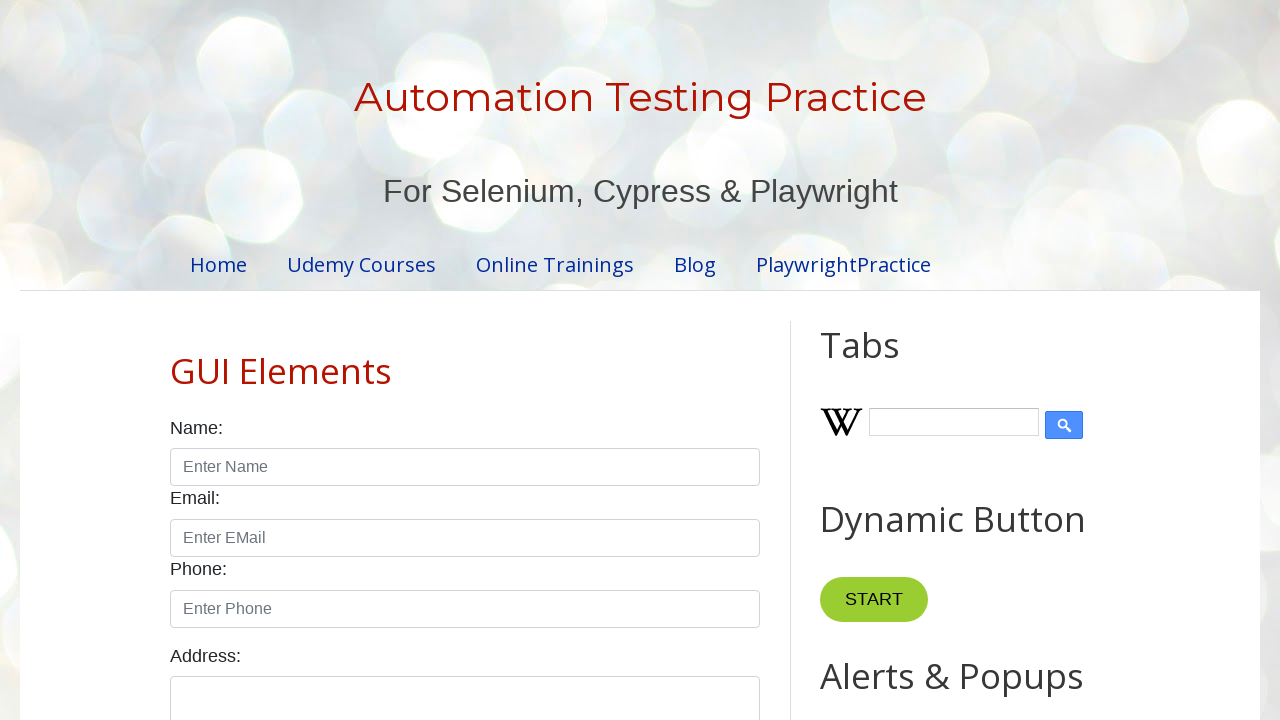

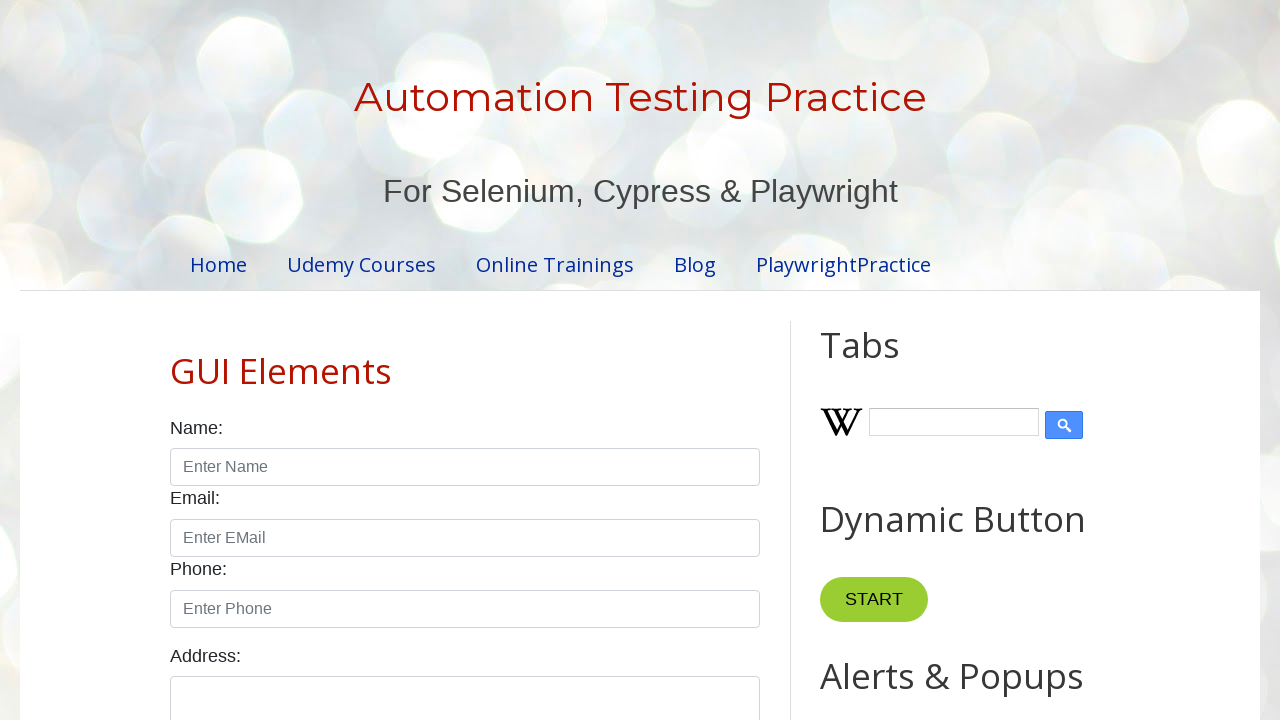